Tests scroll down and scroll up functionality on the Mount Sinai website using keyboard shortcuts

Starting URL: https://www.mountsinai.org/

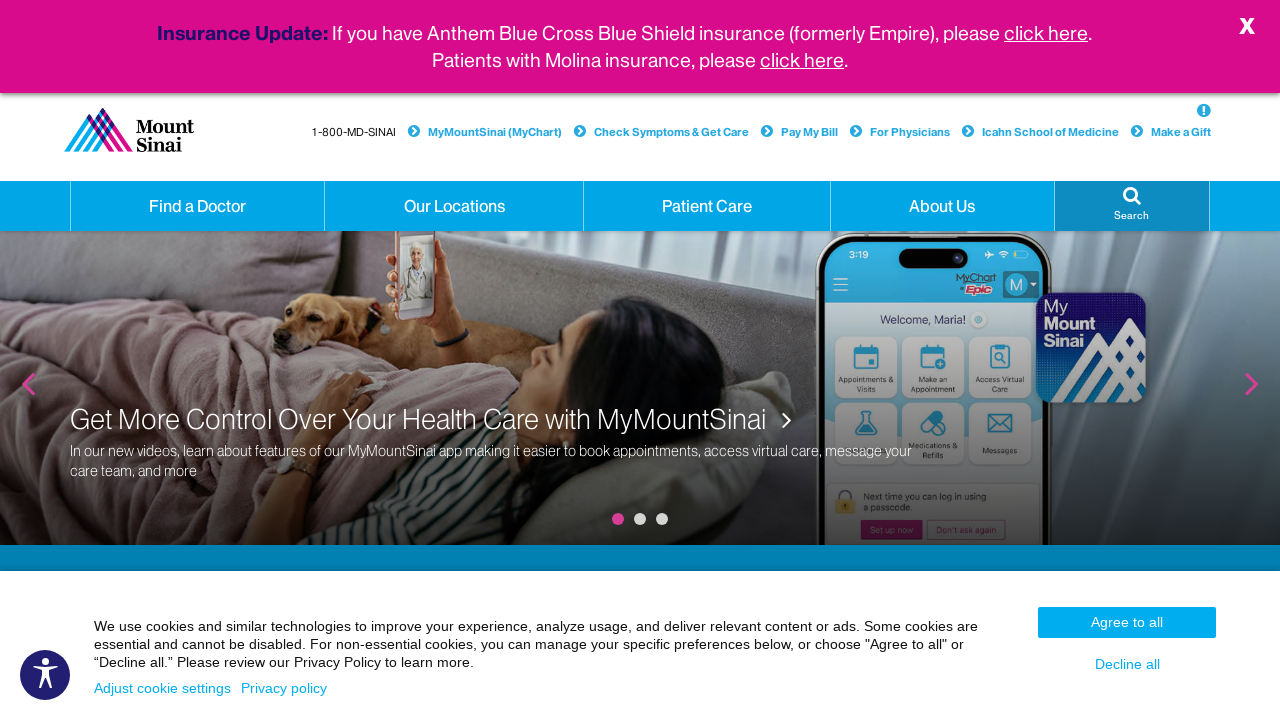

Pressed Control+End to scroll down to bottom of Mount Sinai website
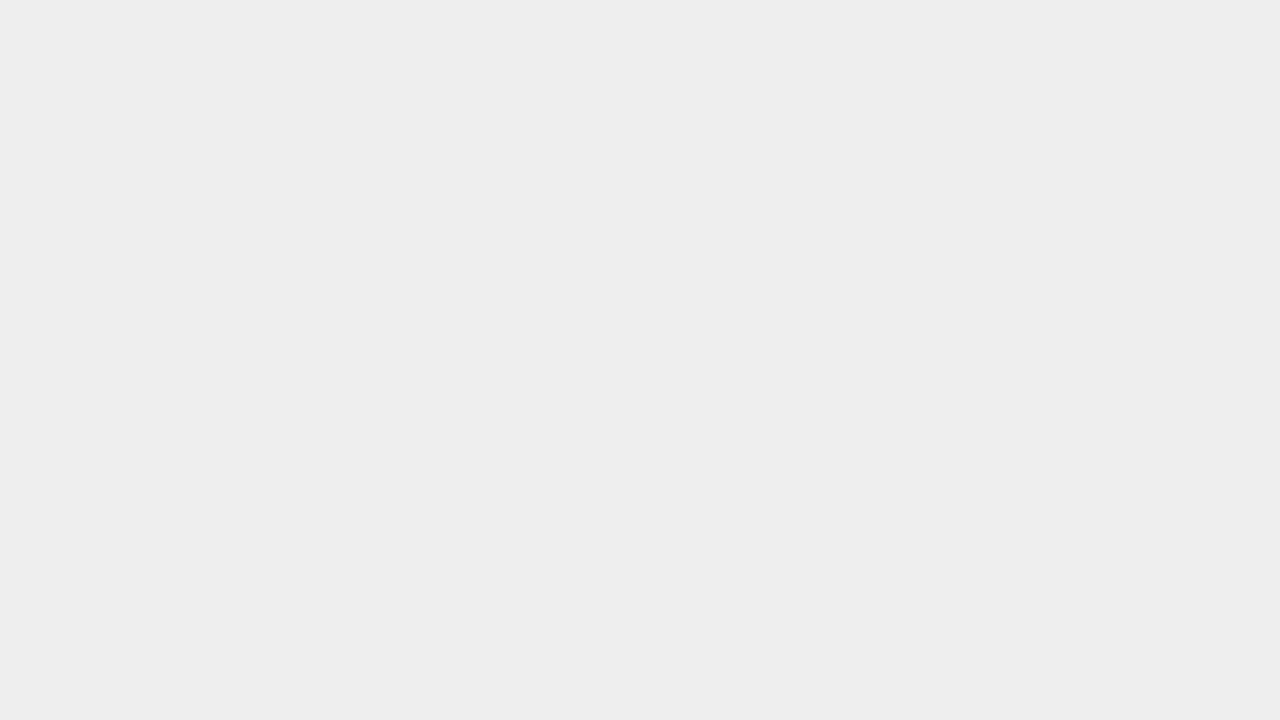

Waited 2 seconds to observe scroll position at bottom of page
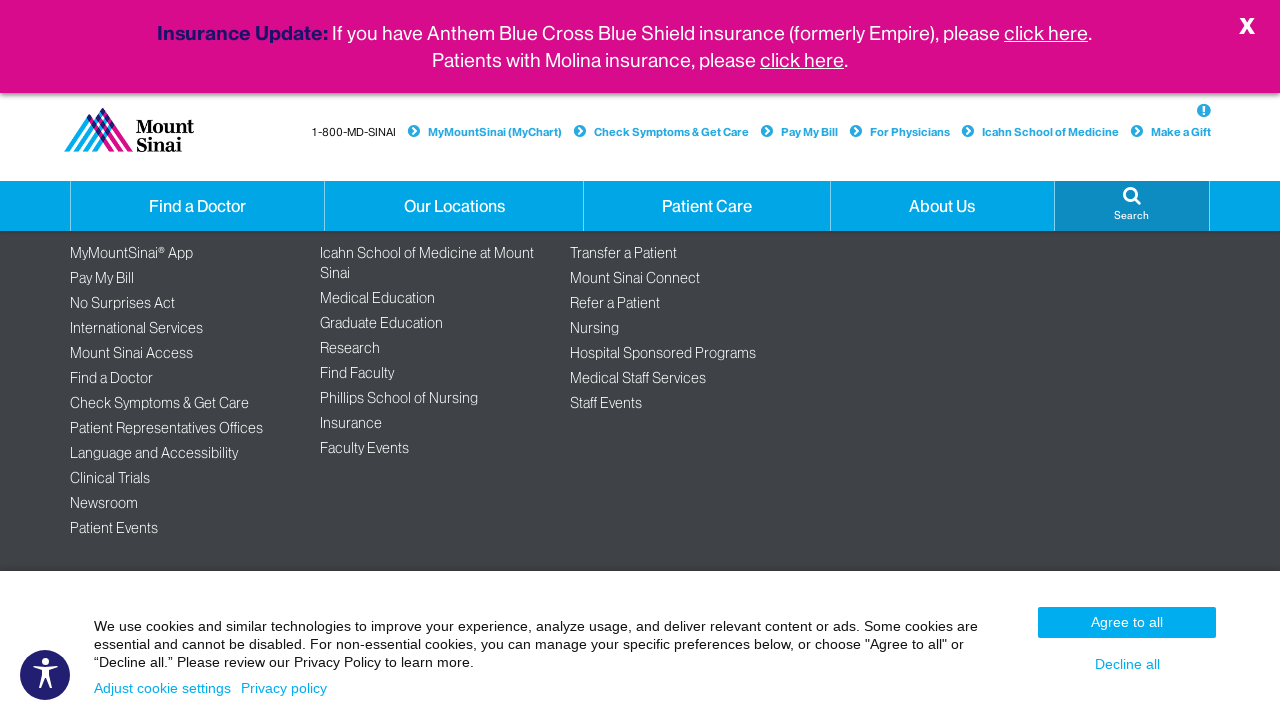

Pressed Control+Home to scroll up to top of Mount Sinai website
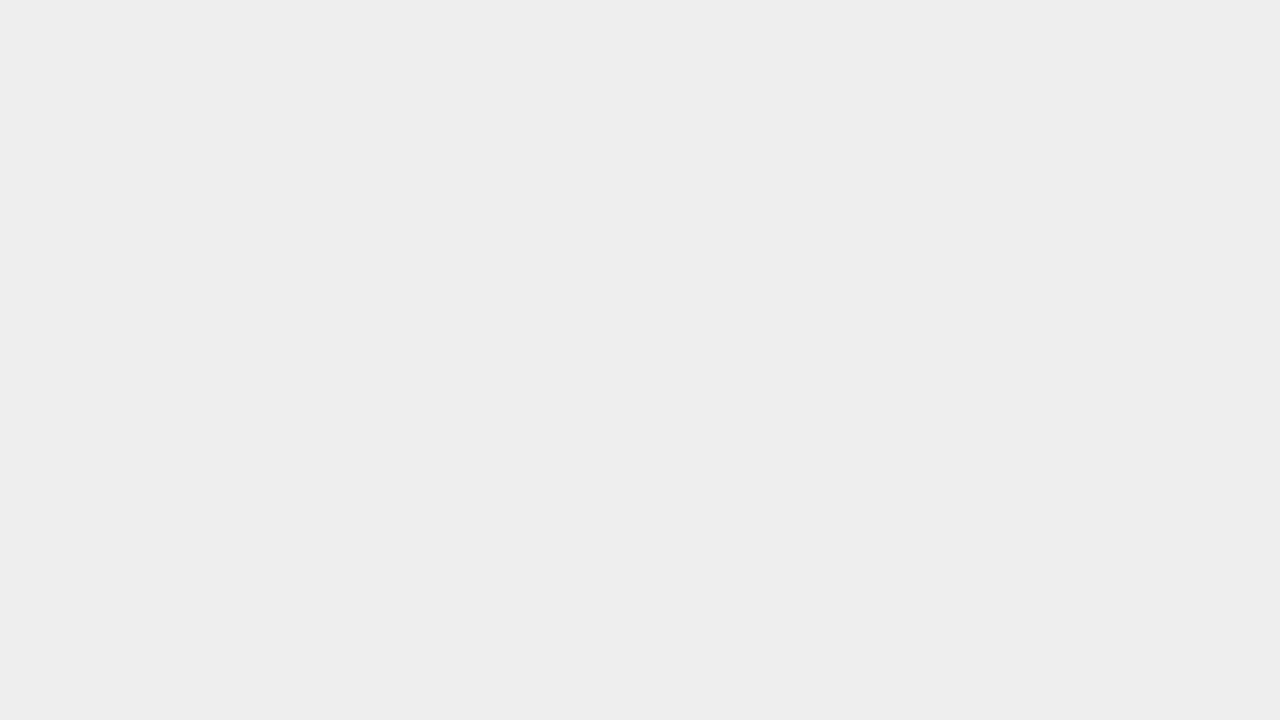

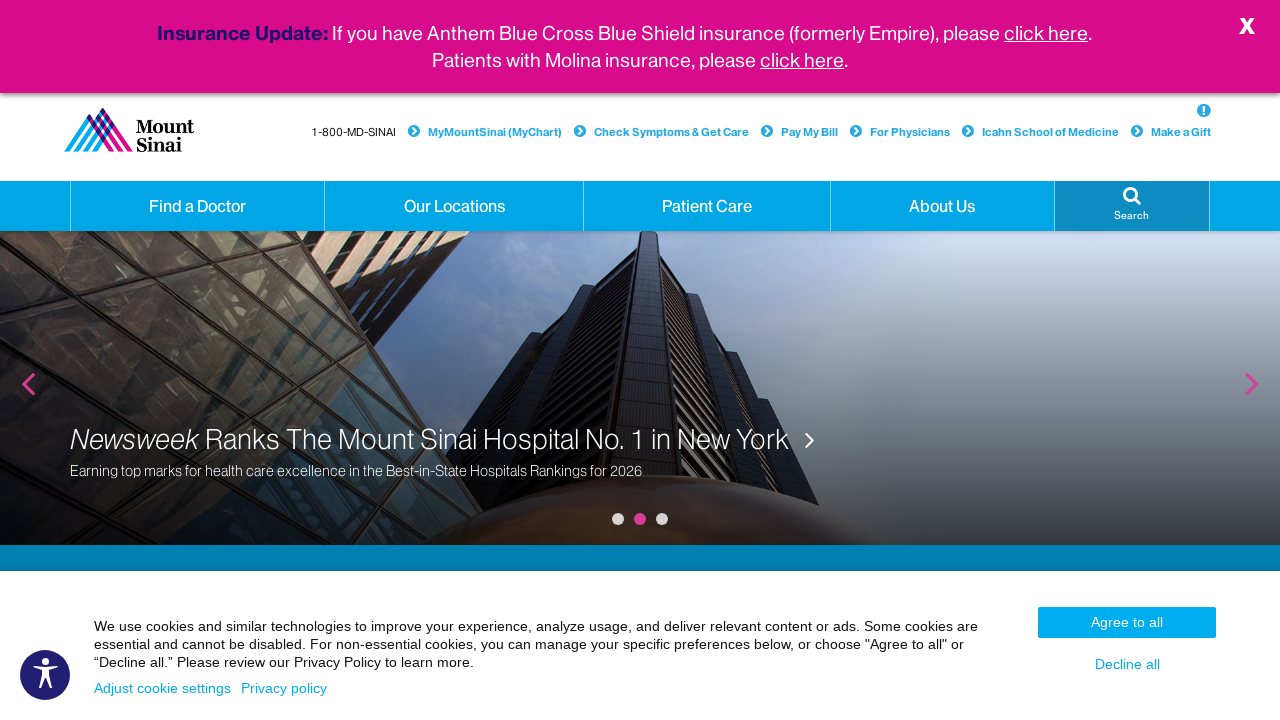